Navigates to SpiceJet website, maximizes the window, and takes a screenshot of the page

Starting URL: https://www.spicejet.com

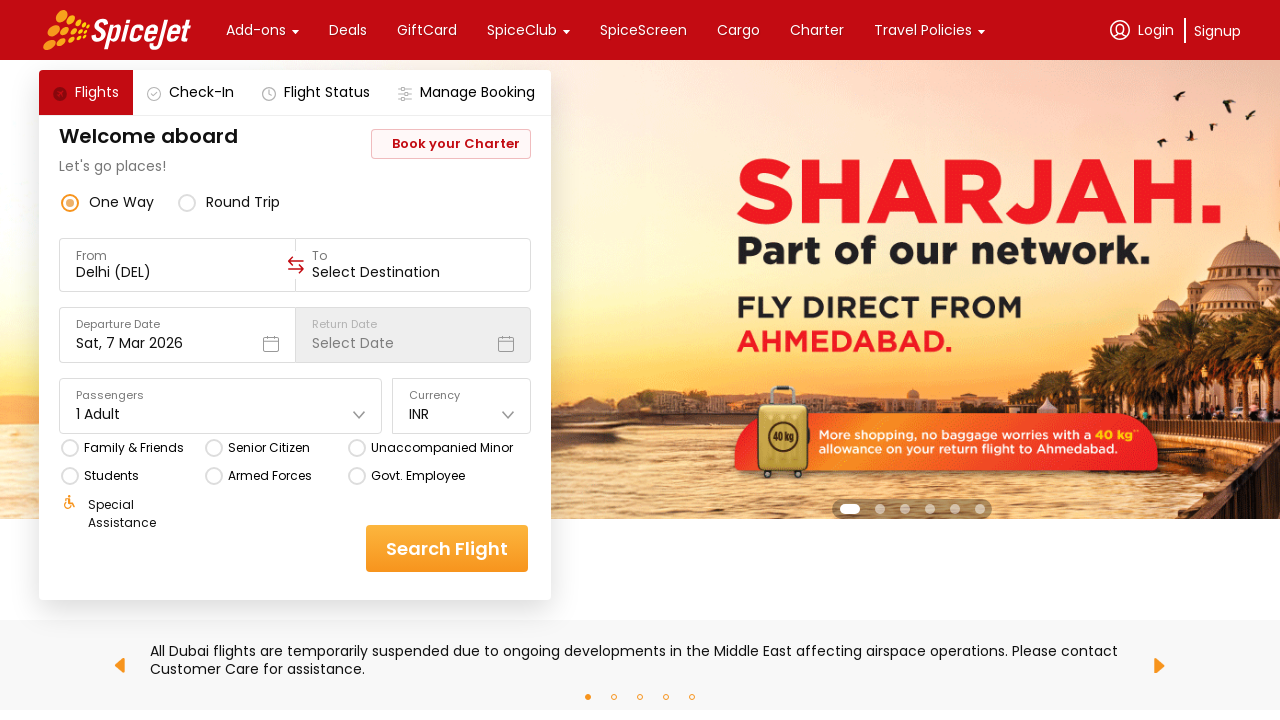

Waited for page to fully load (networkidle state)
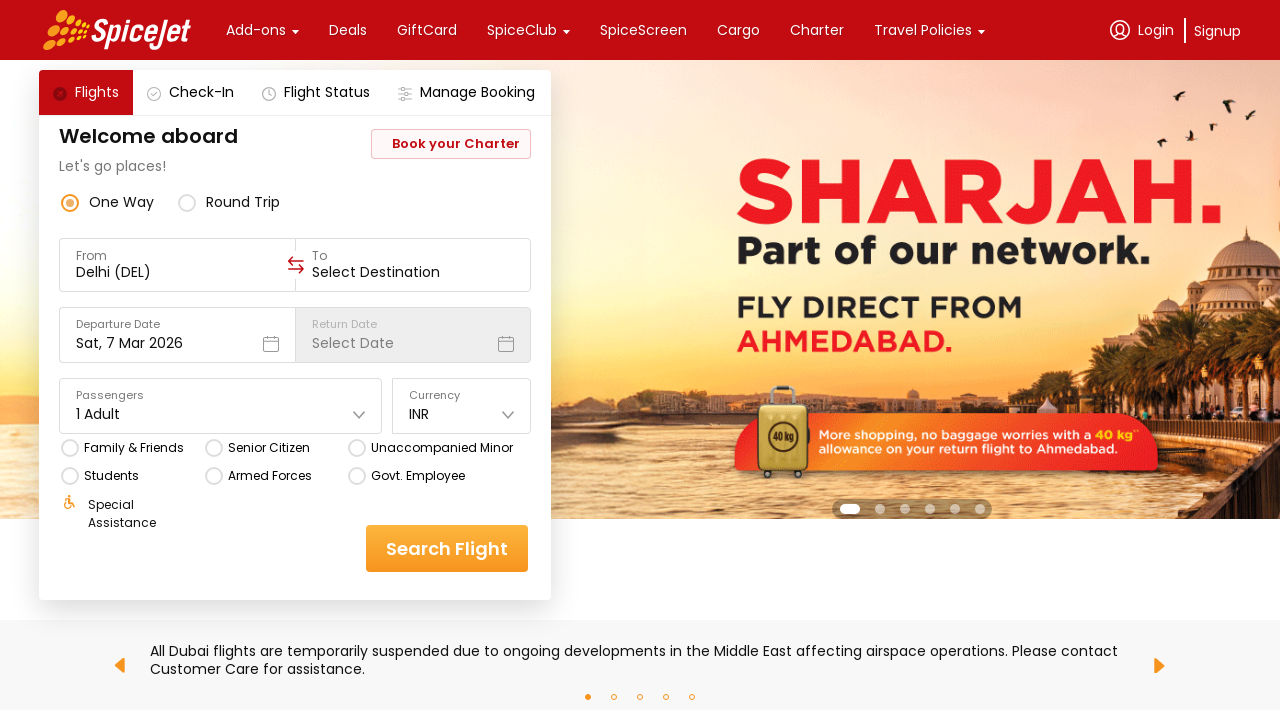

Captured screenshot of SpiceJet website
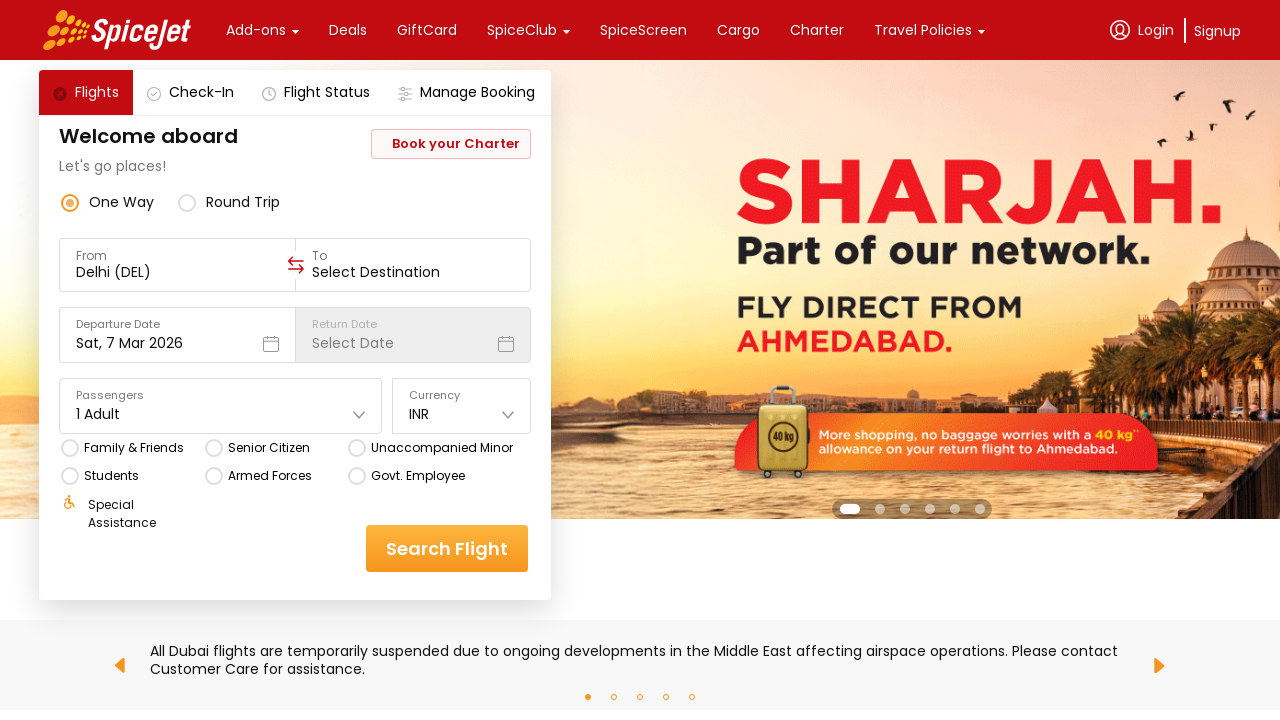

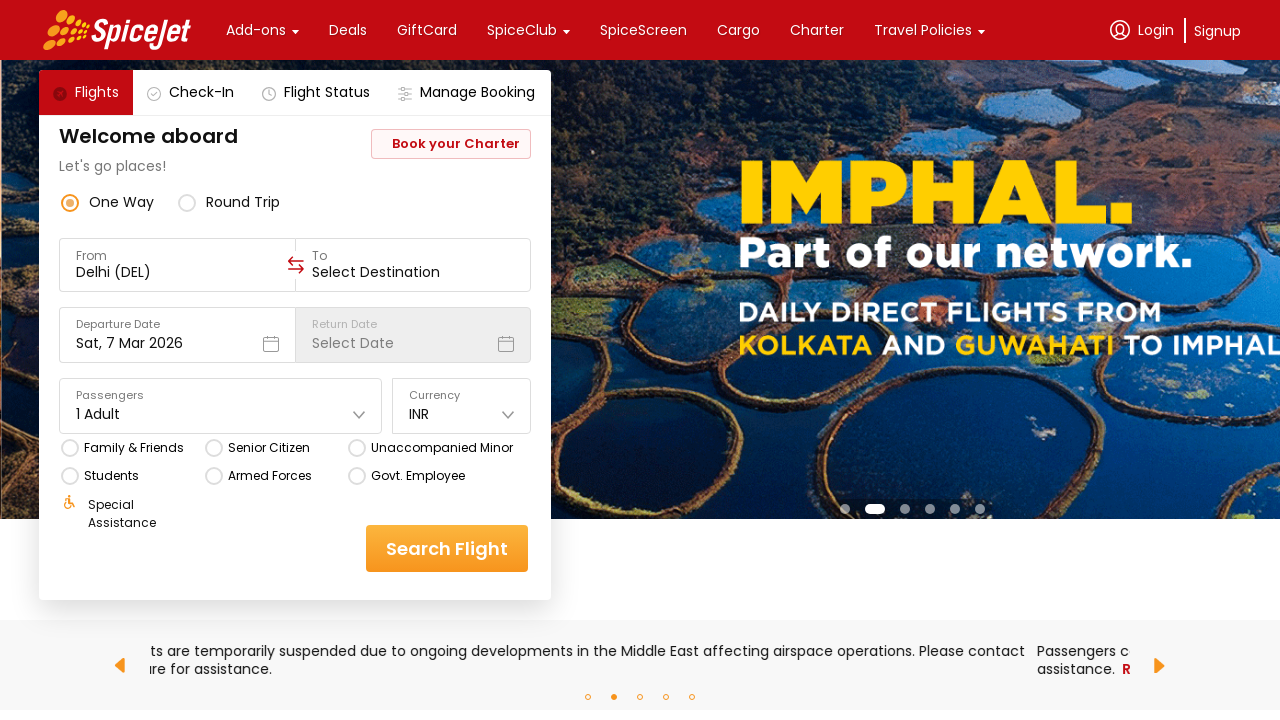